Tests horizontal slider functionality by clicking and dragging the slider element to move it from its initial position.

Starting URL: https://the-internet.herokuapp.com/horizontal_slider

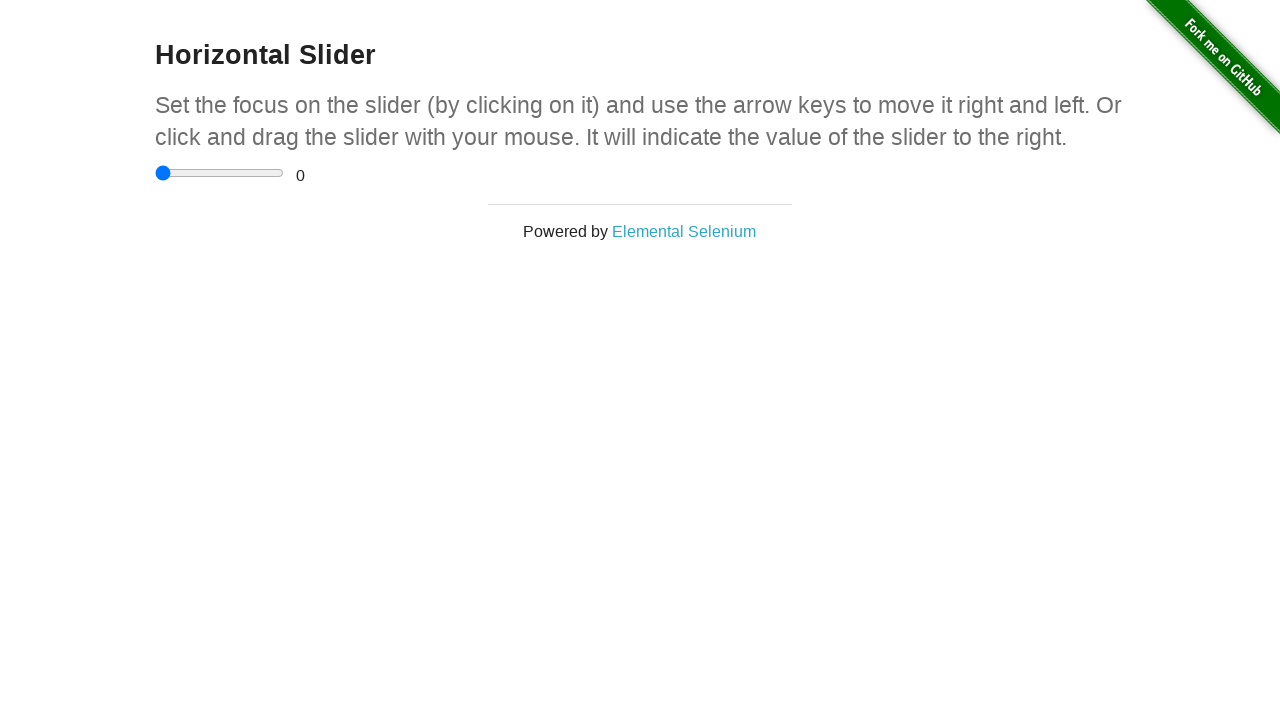

Waited for horizontal slider to be visible
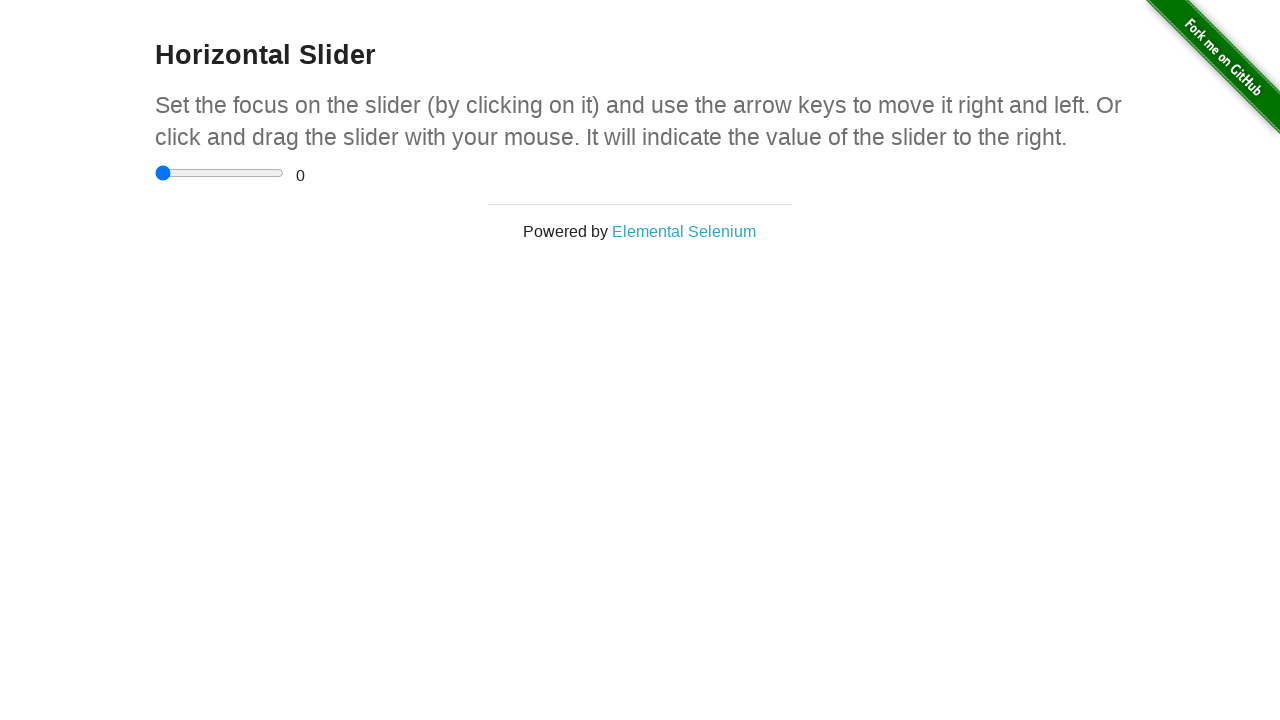

Retrieved slider bounding box dimensions
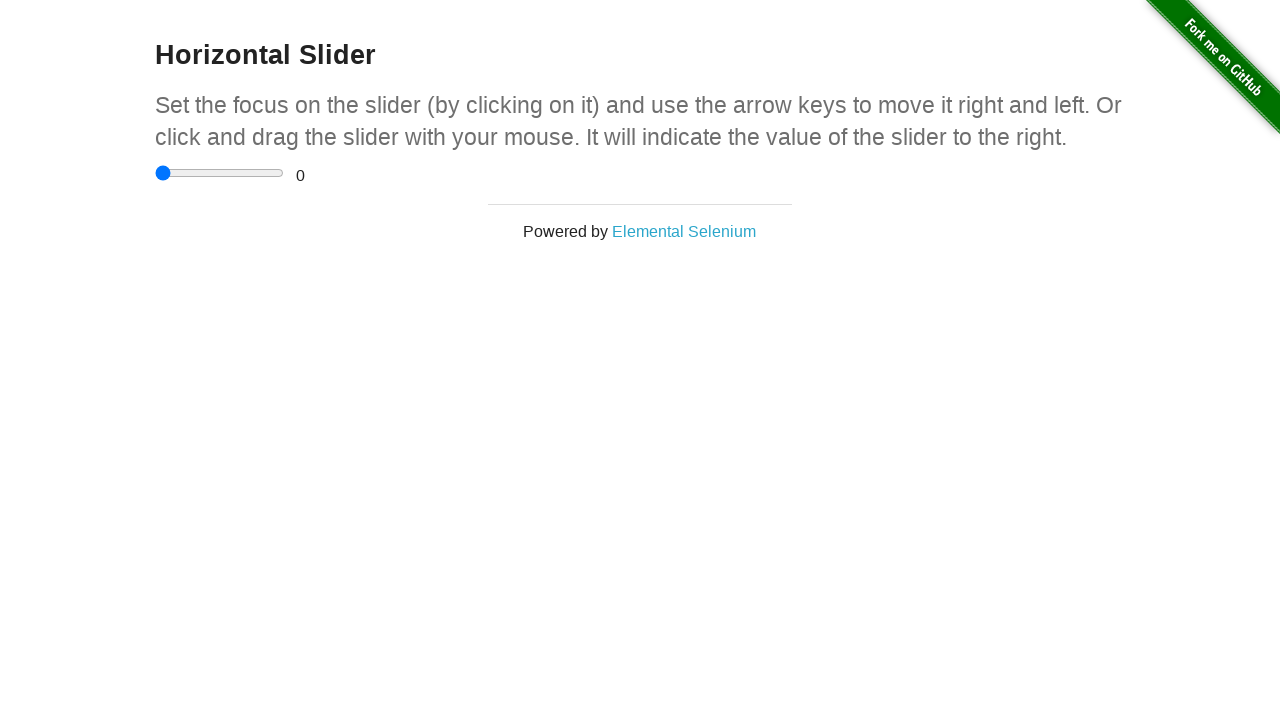

Moved mouse to slider starting position at (220, 173)
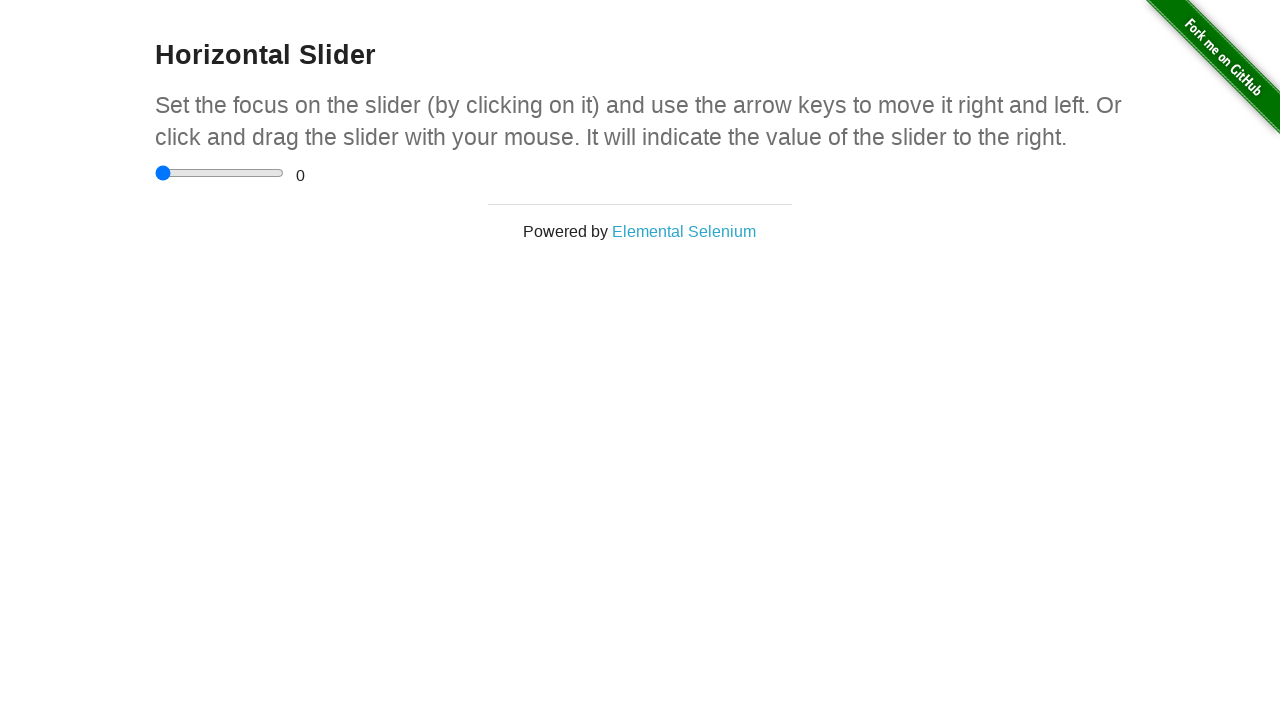

Pressed mouse button down to begin drag at (220, 173)
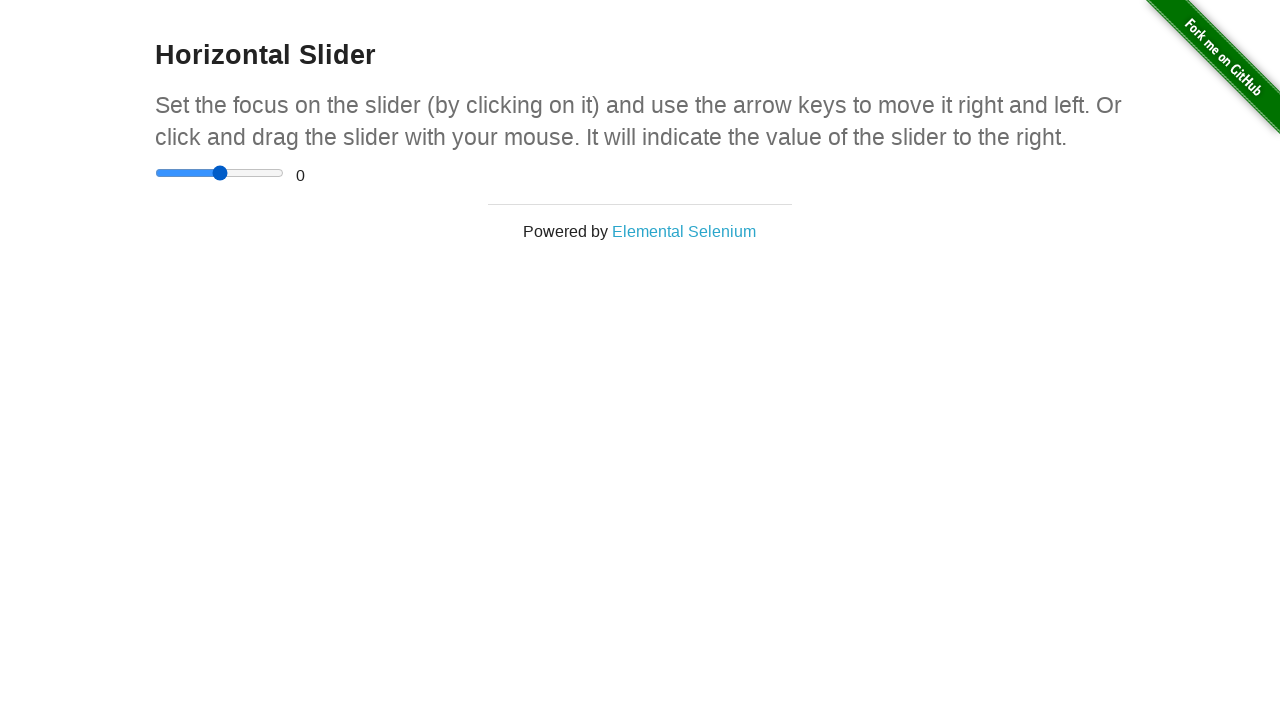

Dragged slider to the right at (232, 173)
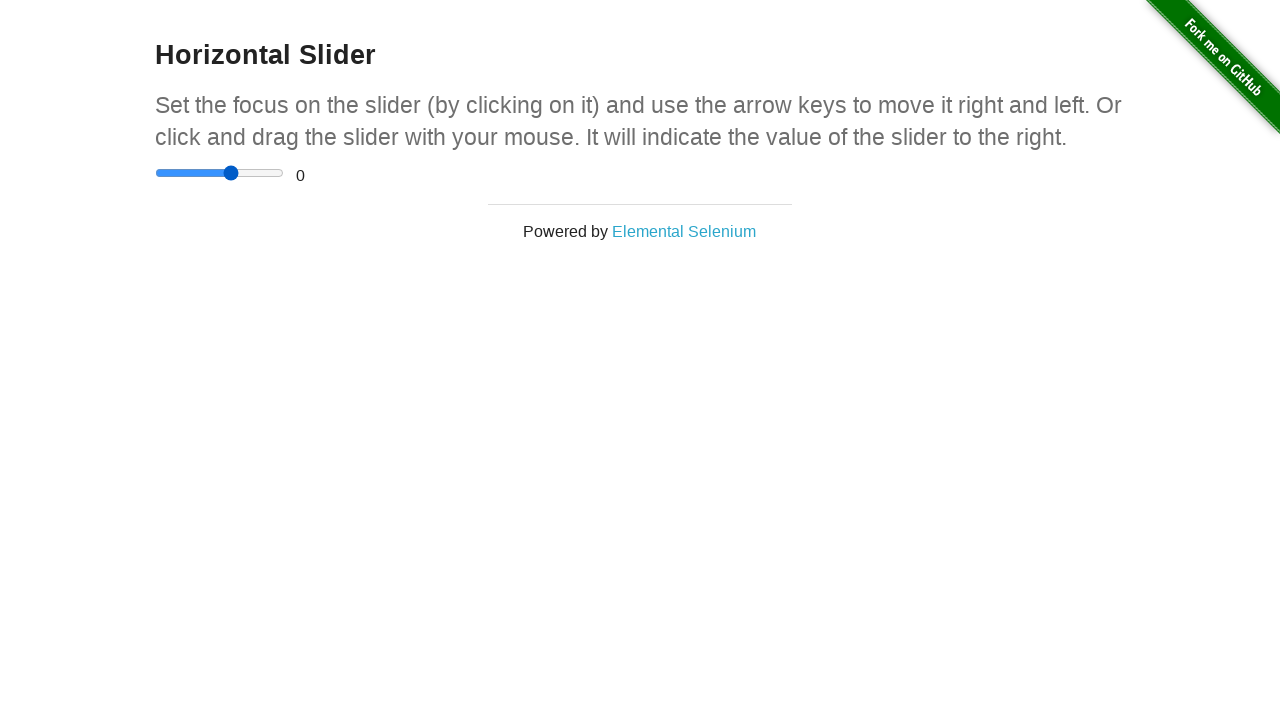

Released mouse button to complete drag action at (232, 173)
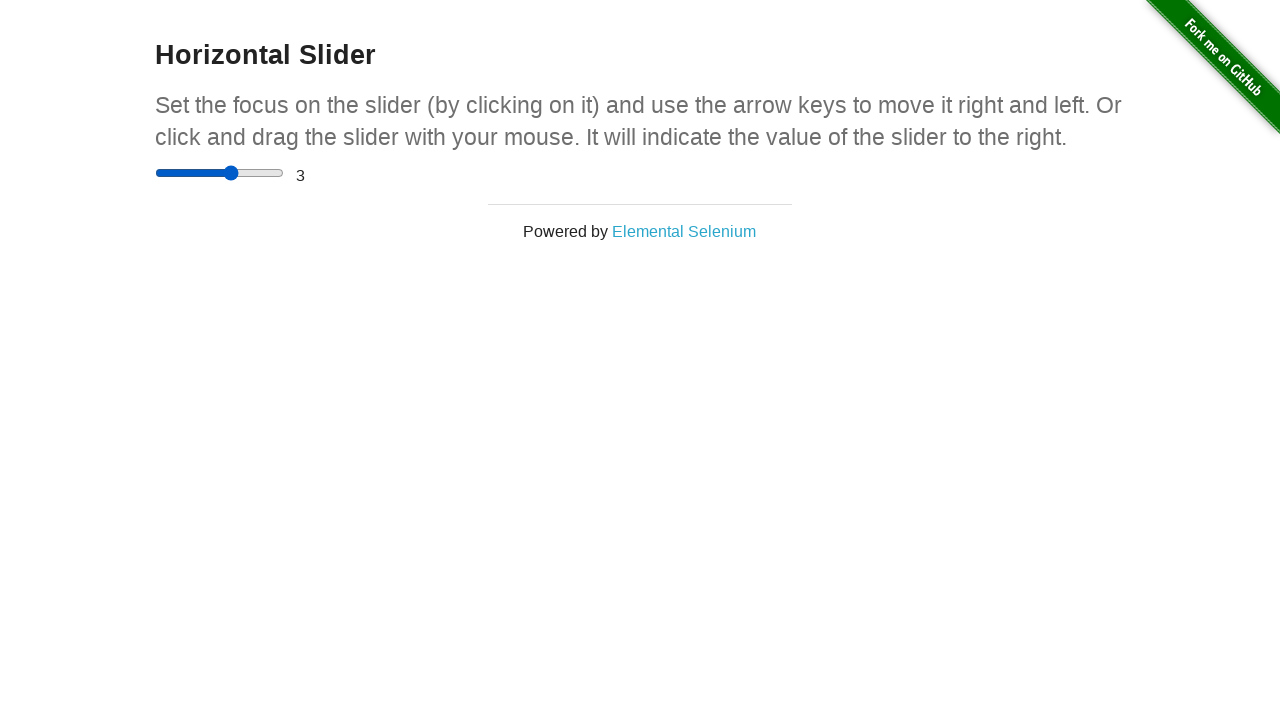

Waited for range value display to be present
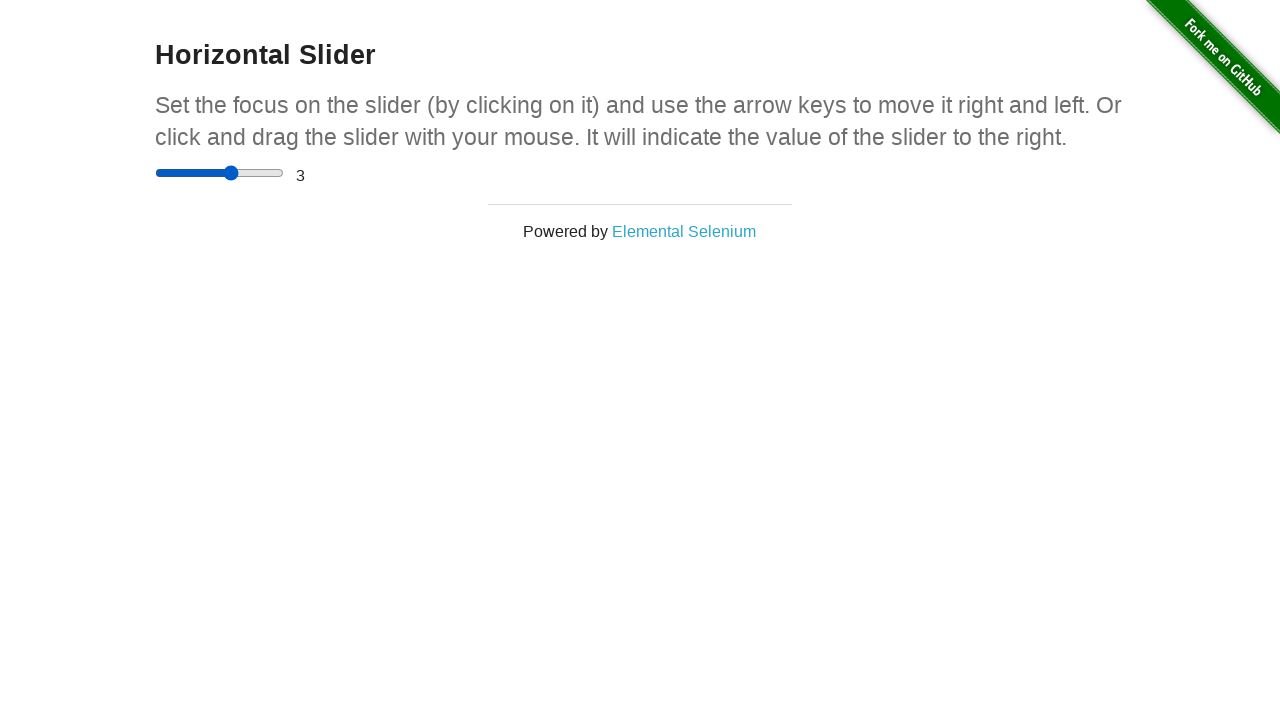

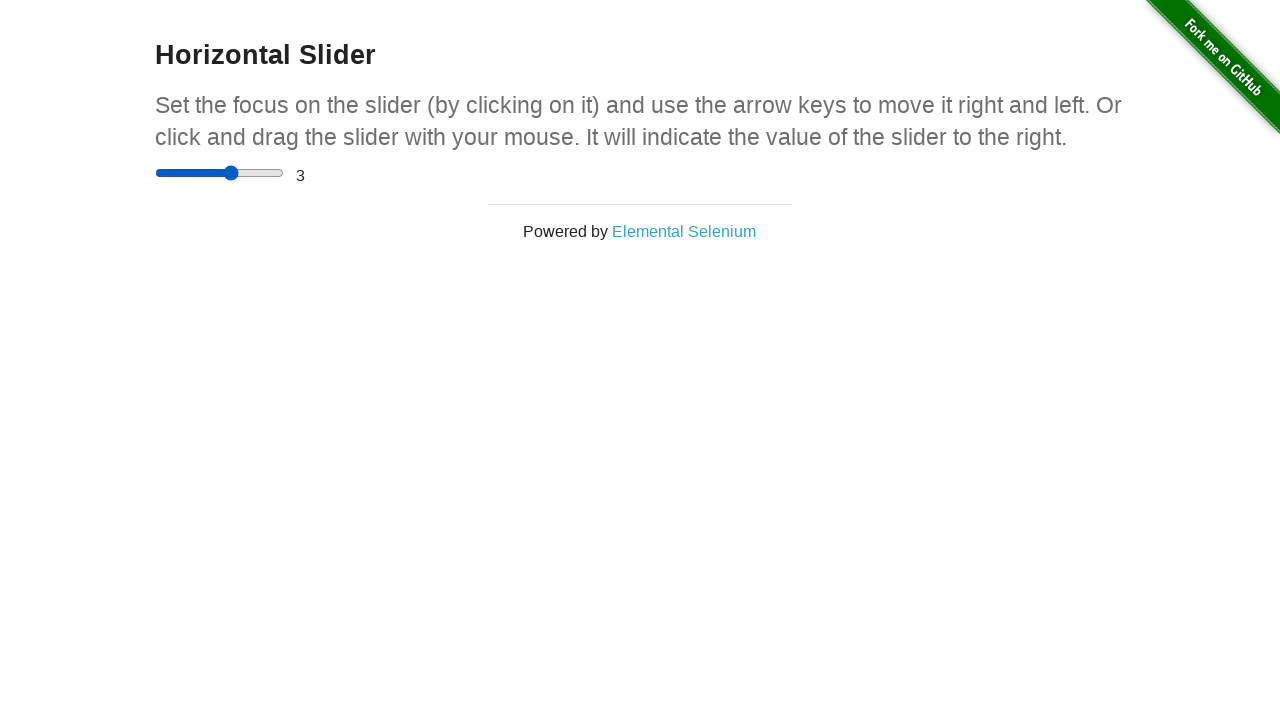